Tests keyboard key press functionality by sending an F6 key press to an input element and verifying the result displays the correct key was entered.

Starting URL: https://the-internet.herokuapp.com/key_presses

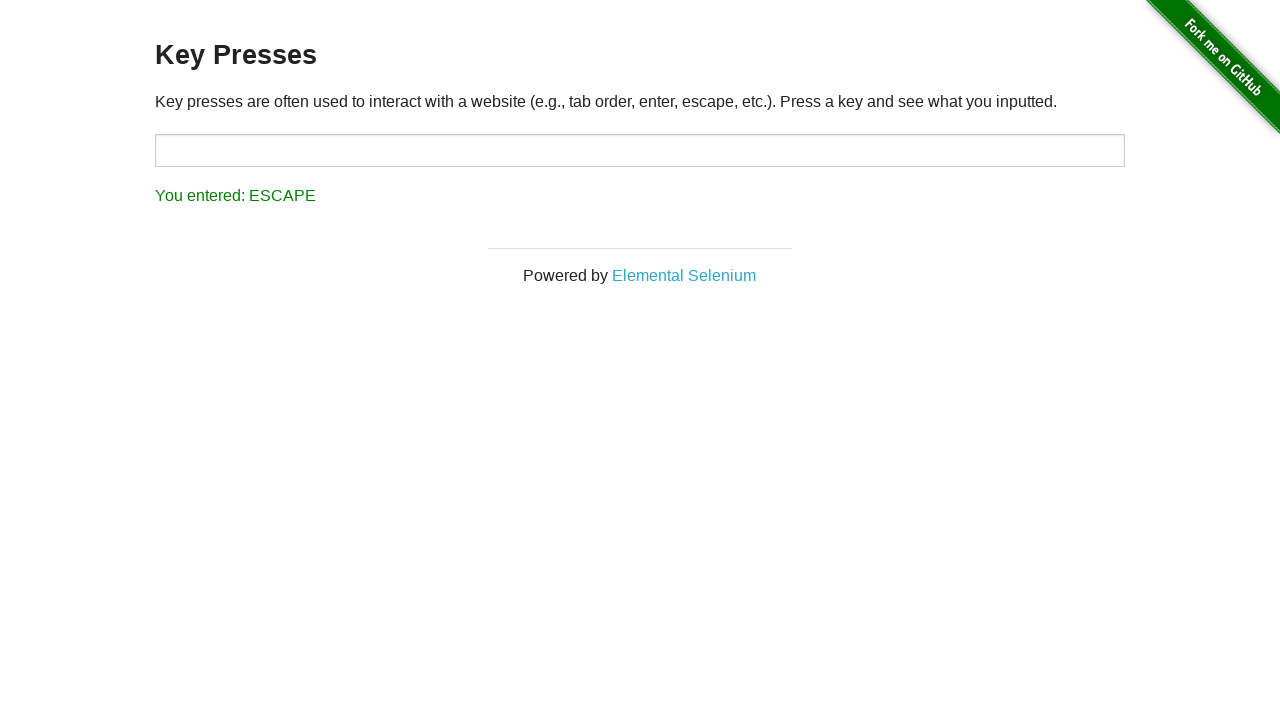

Clicked on input target to focus it at (640, 150) on #target
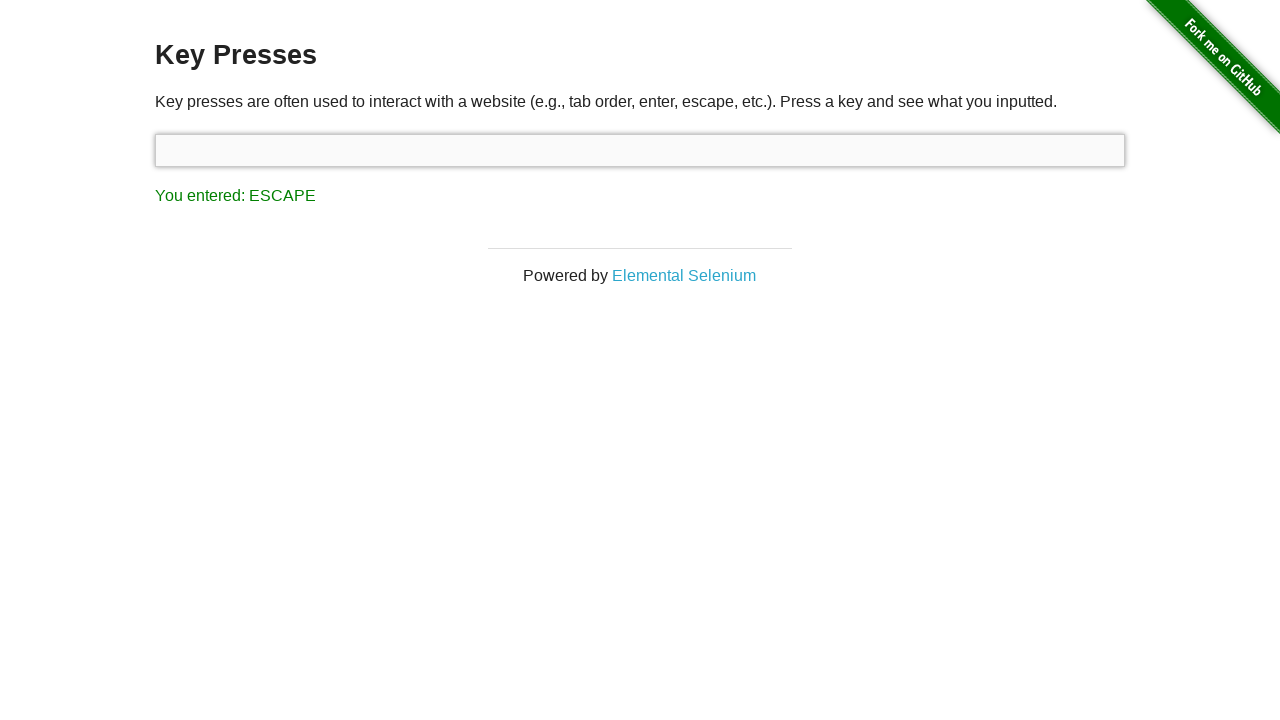

Pressed F6 key
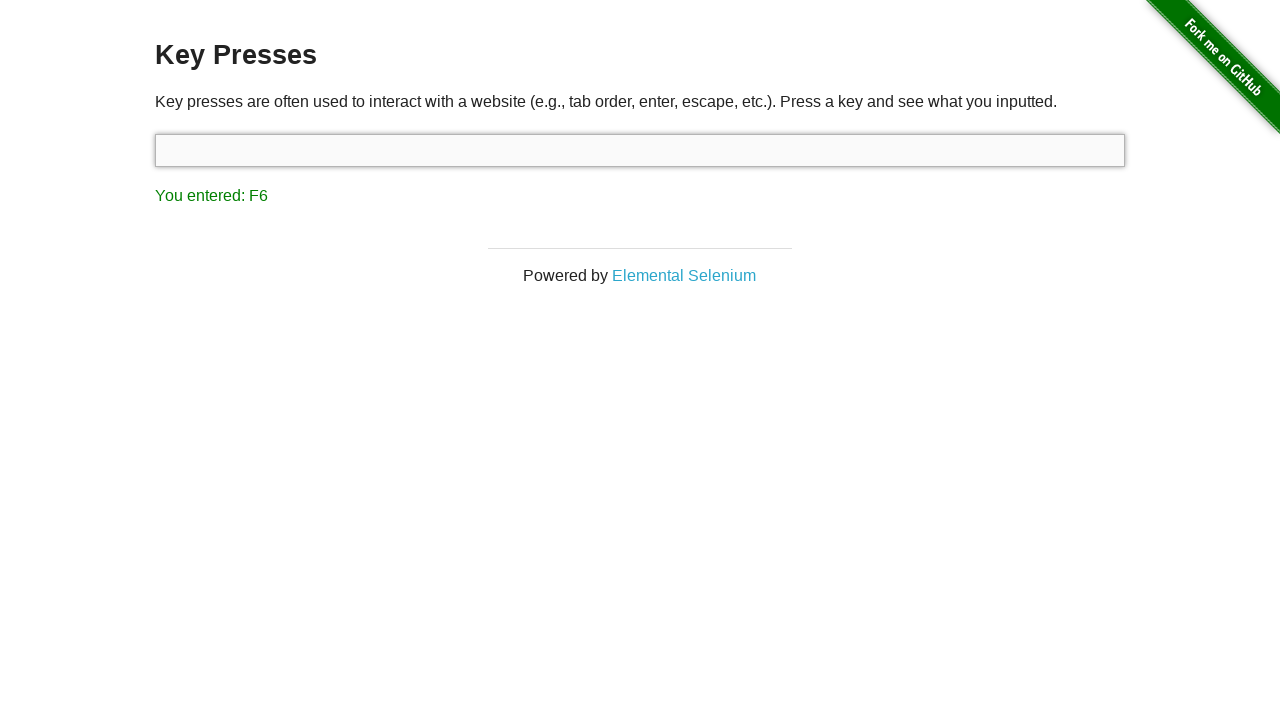

Verified result displays 'You entered: F6'
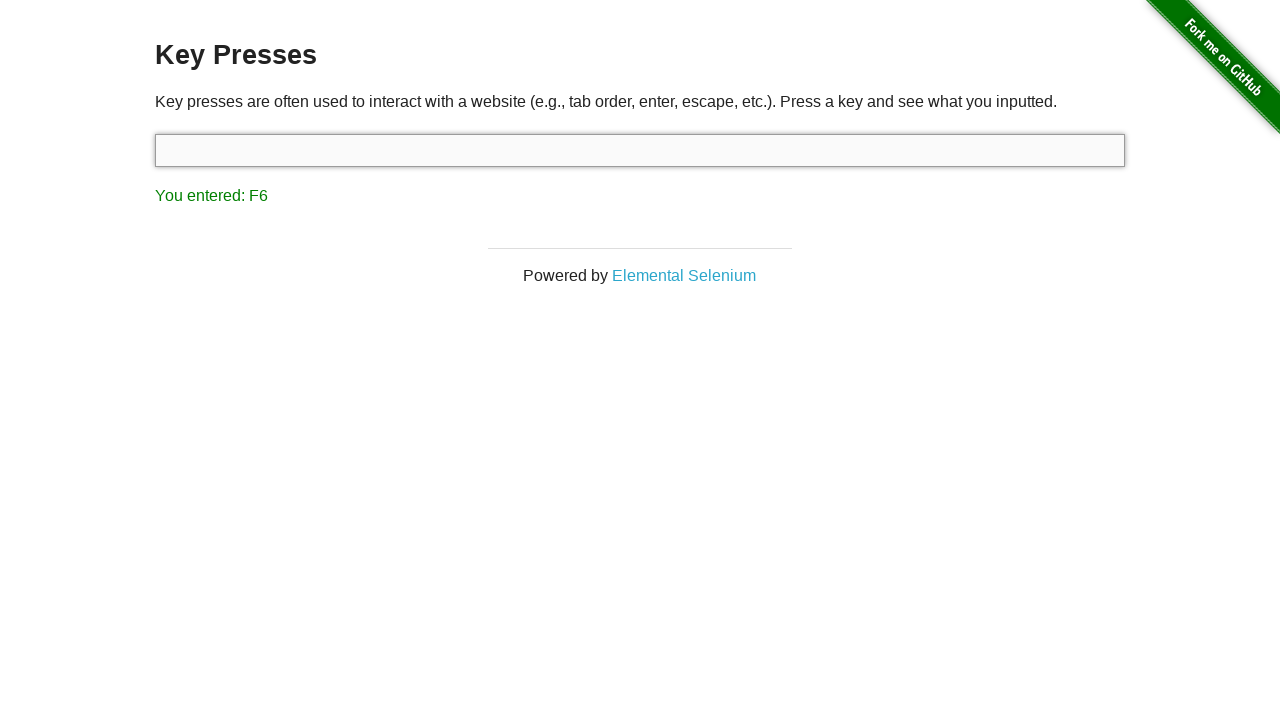

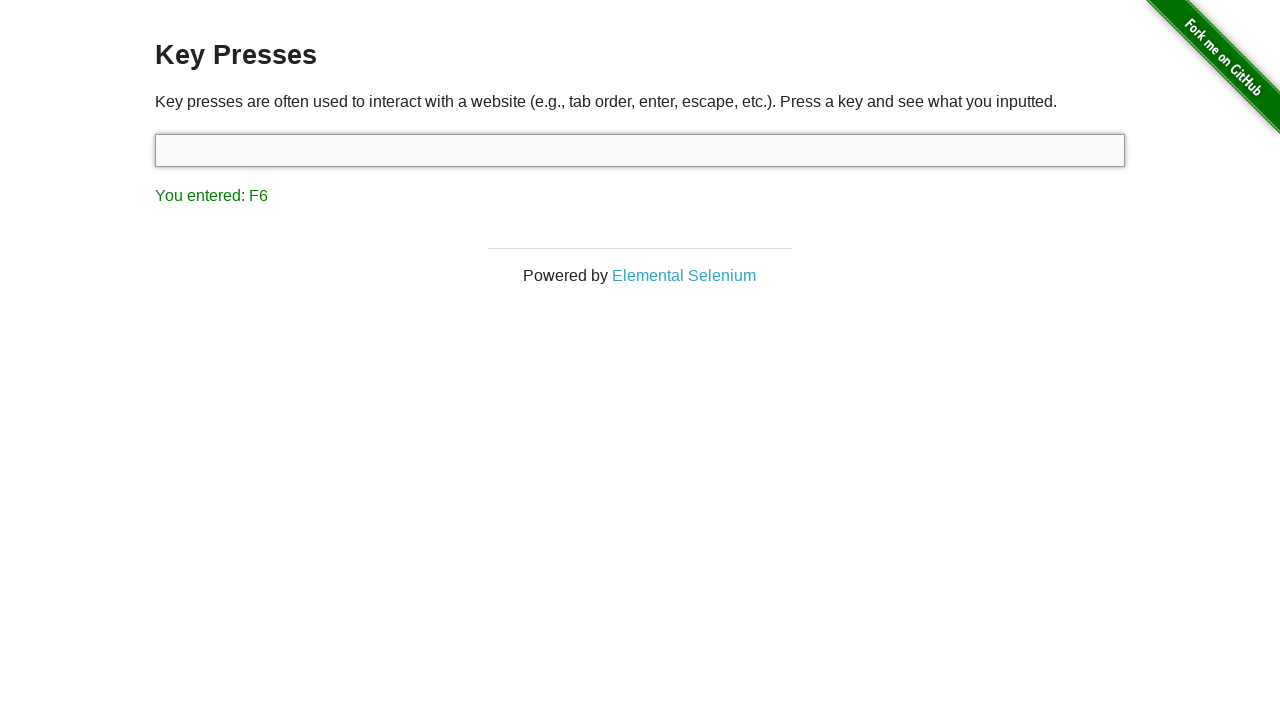